Tests A/B test opt-out by first adding an opt-out cookie on the homepage, then navigating to the A/B test page and verifying the test is disabled.

Starting URL: http://the-internet.herokuapp.com

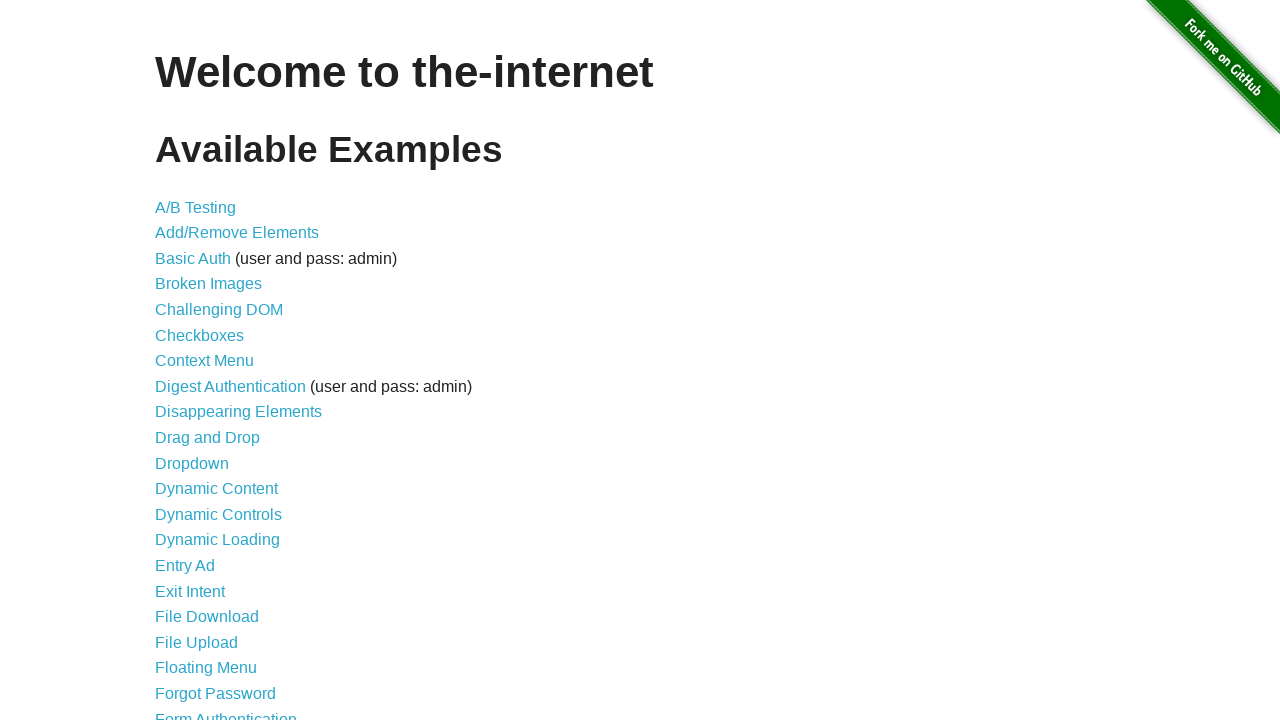

Added optimizelyOptOut cookie to opt out of A/B test
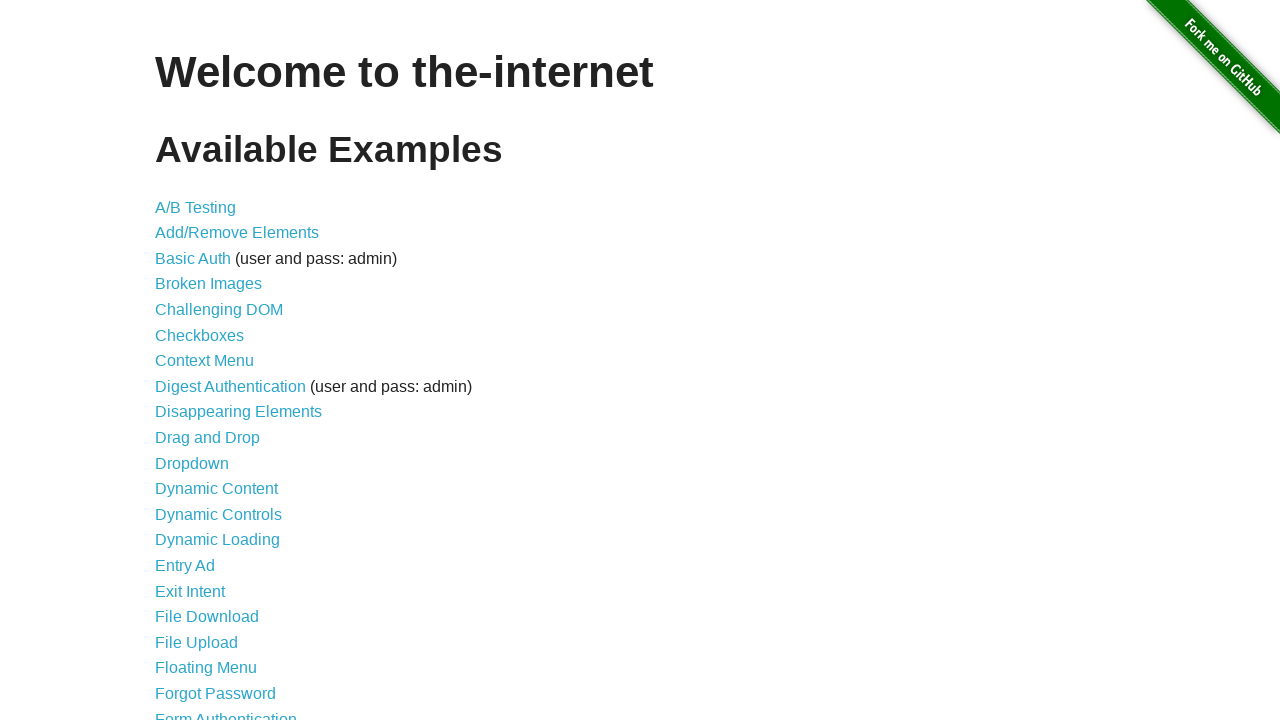

Navigated to A/B test page
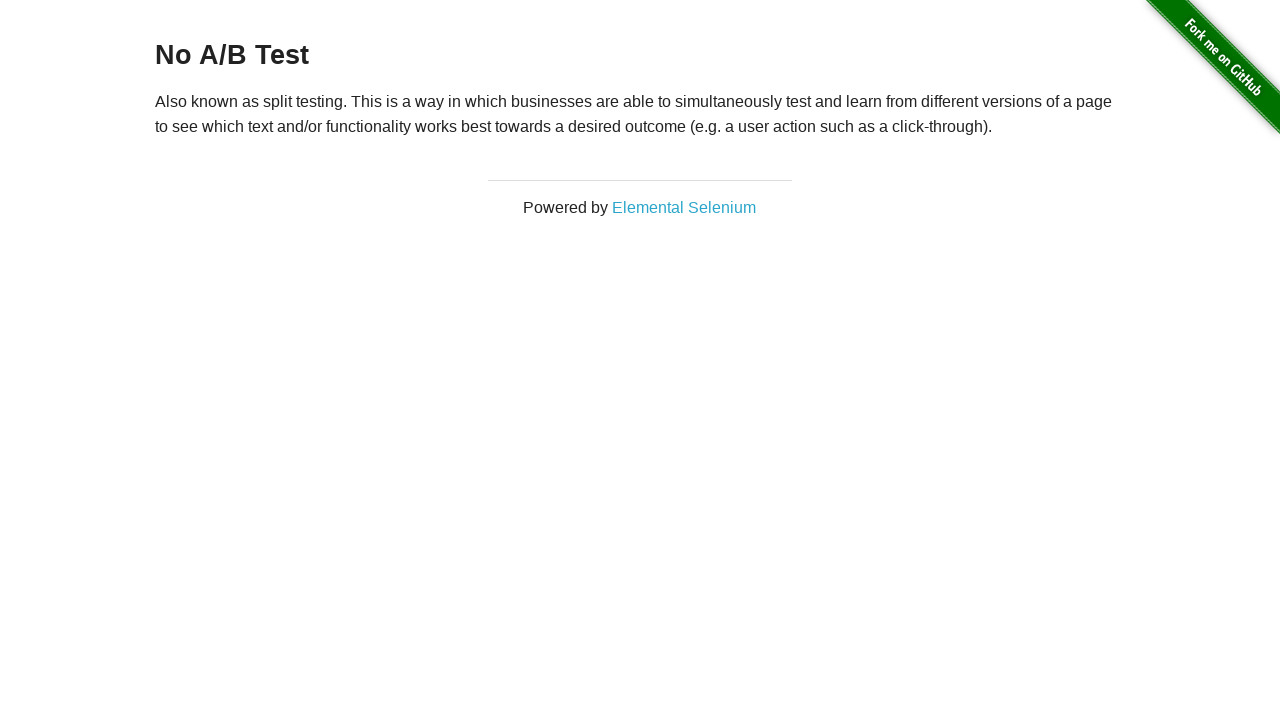

Retrieved heading text content
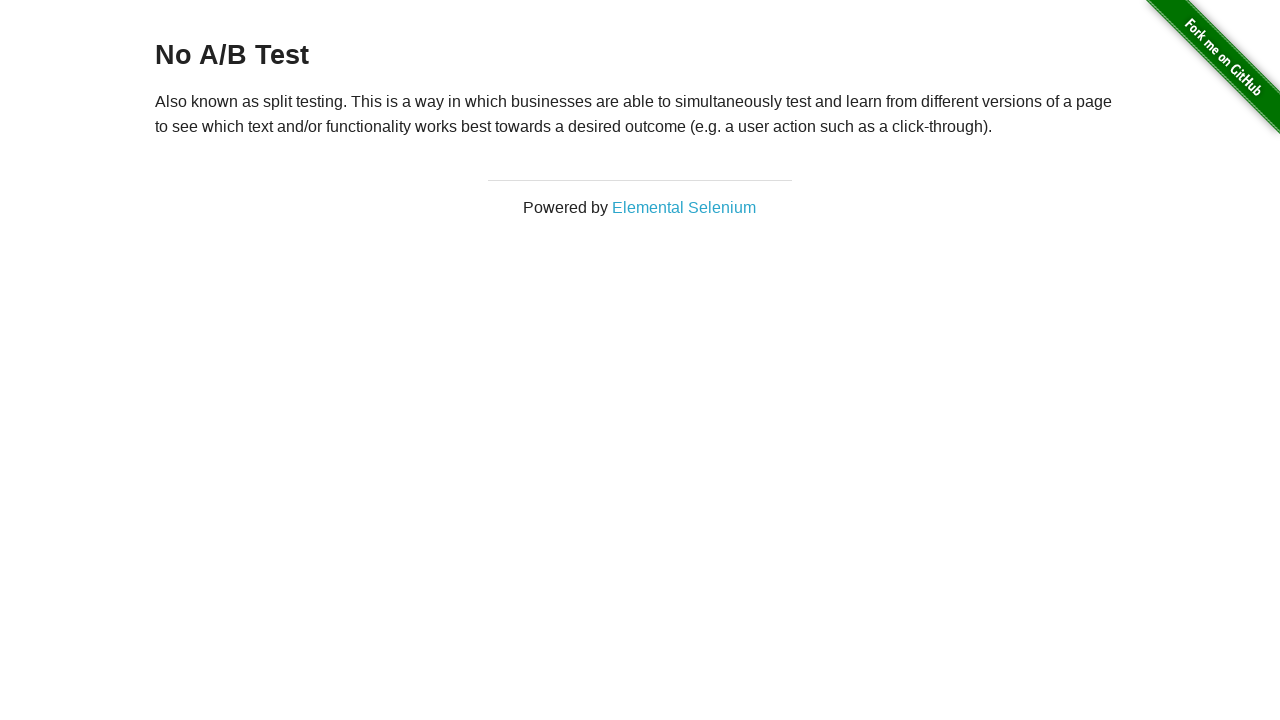

Verified heading displays 'No A/B Test' confirming opt-out is active
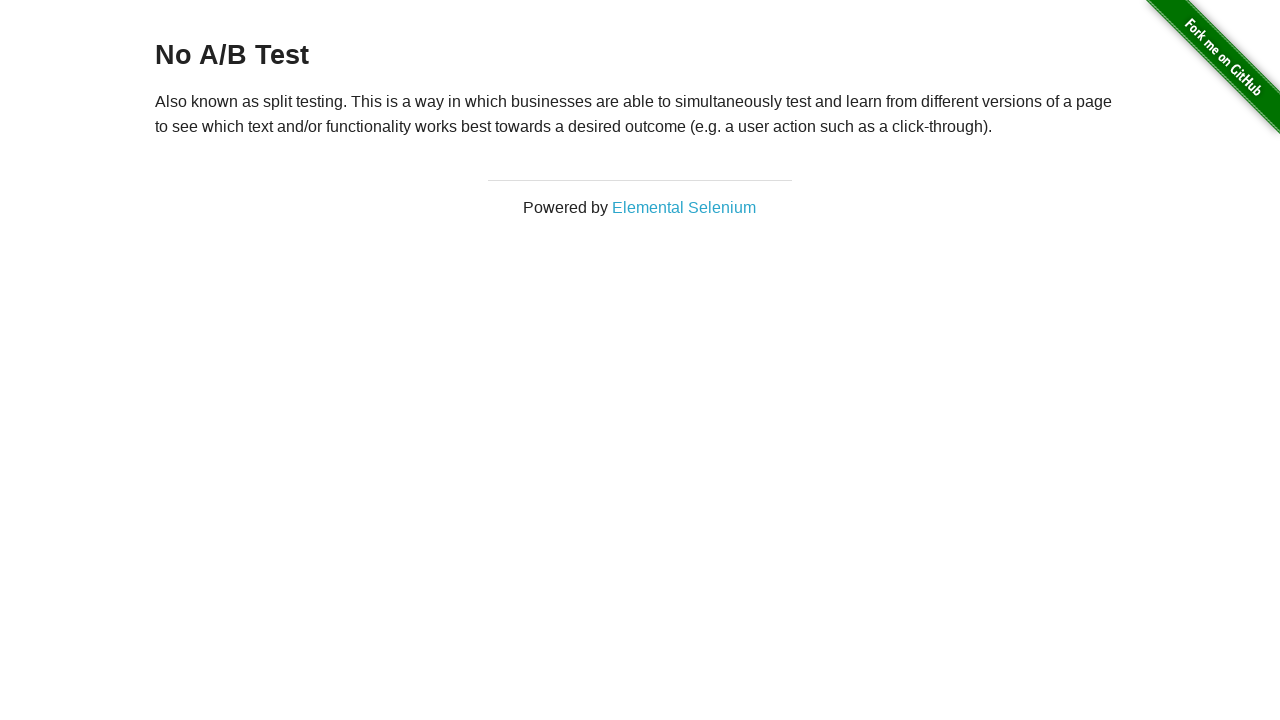

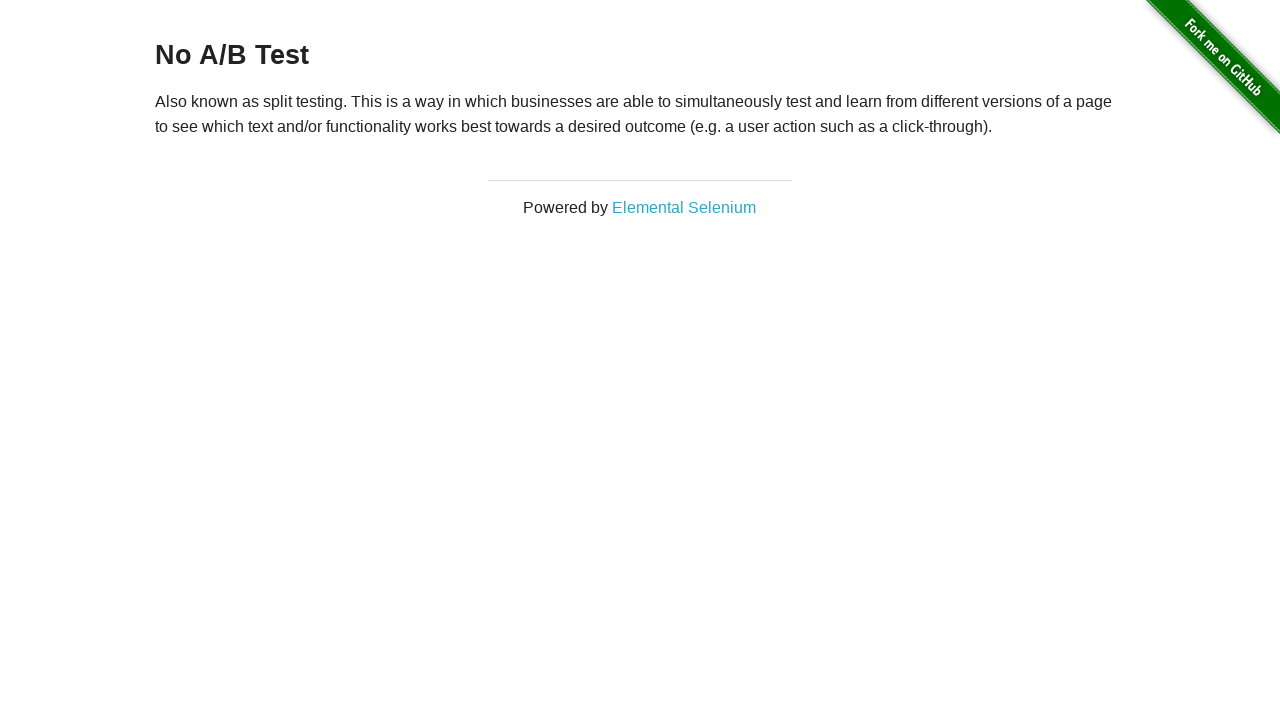